Tests drag and drop functionality on jQuery UI demo page by dragging an element from source to target within an iframe

Starting URL: https://jqueryui.com/droppable/

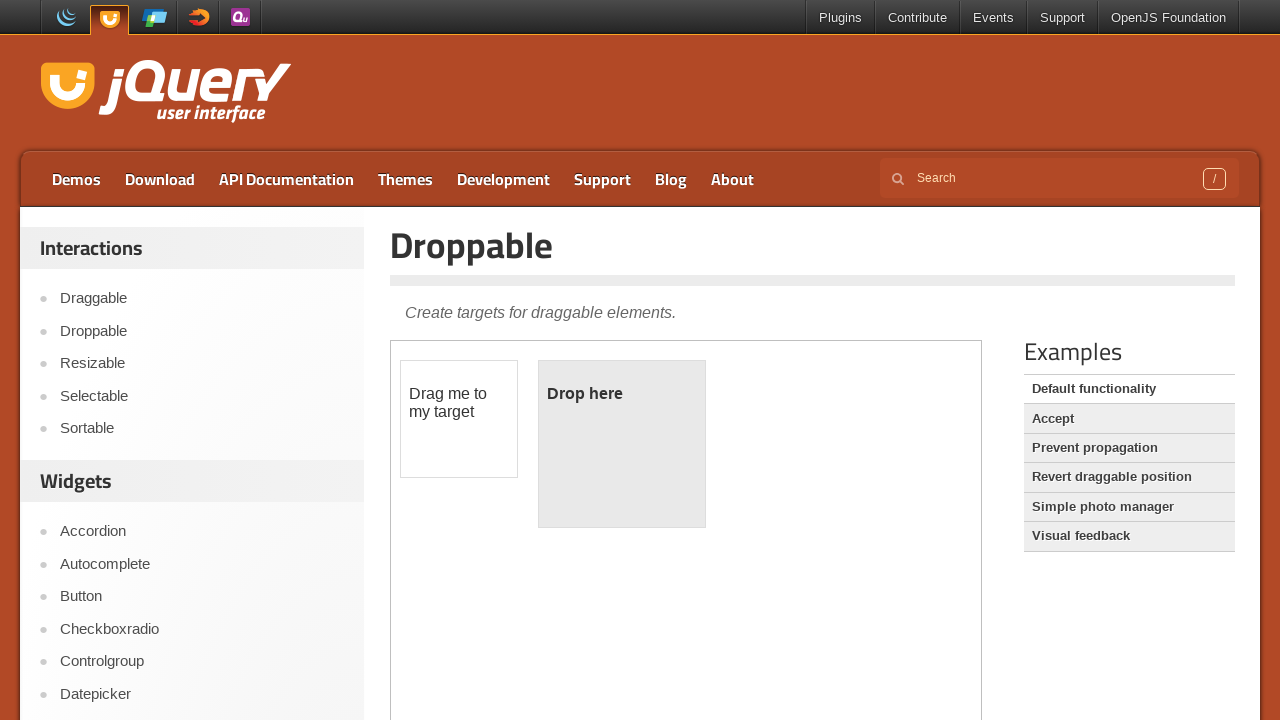

Waited for demo iframe to load
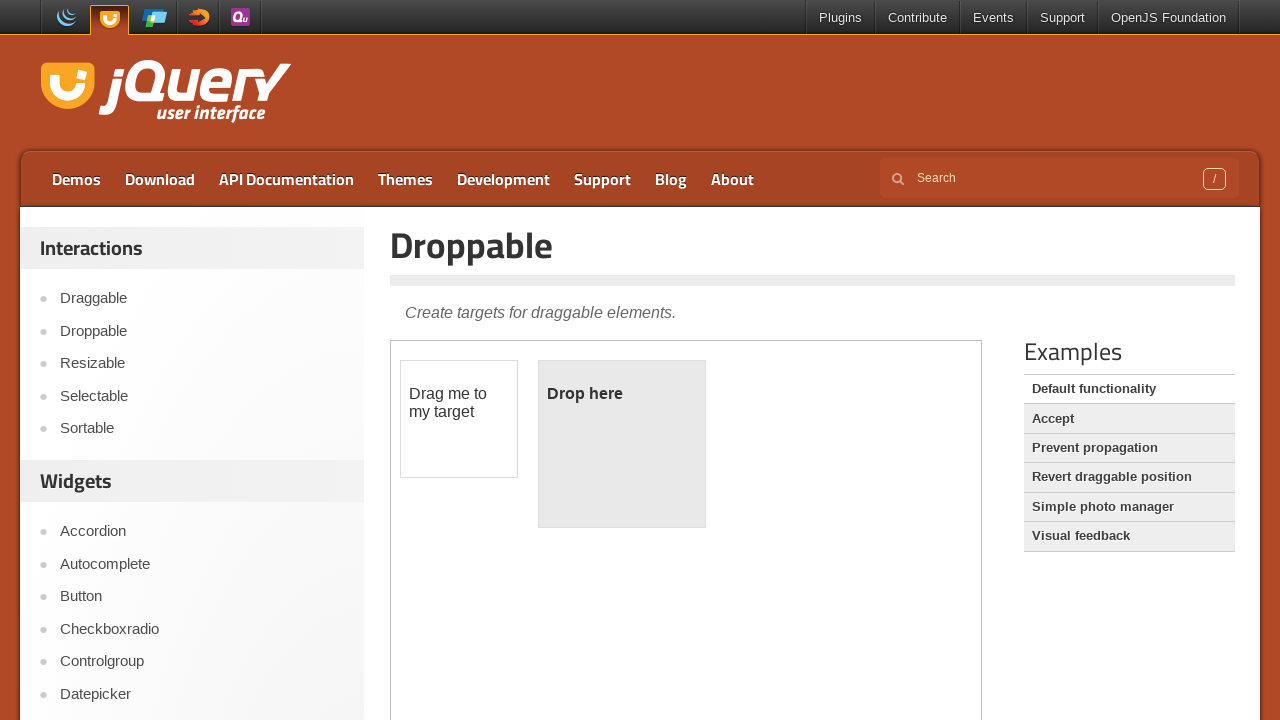

Located demo iframe frame
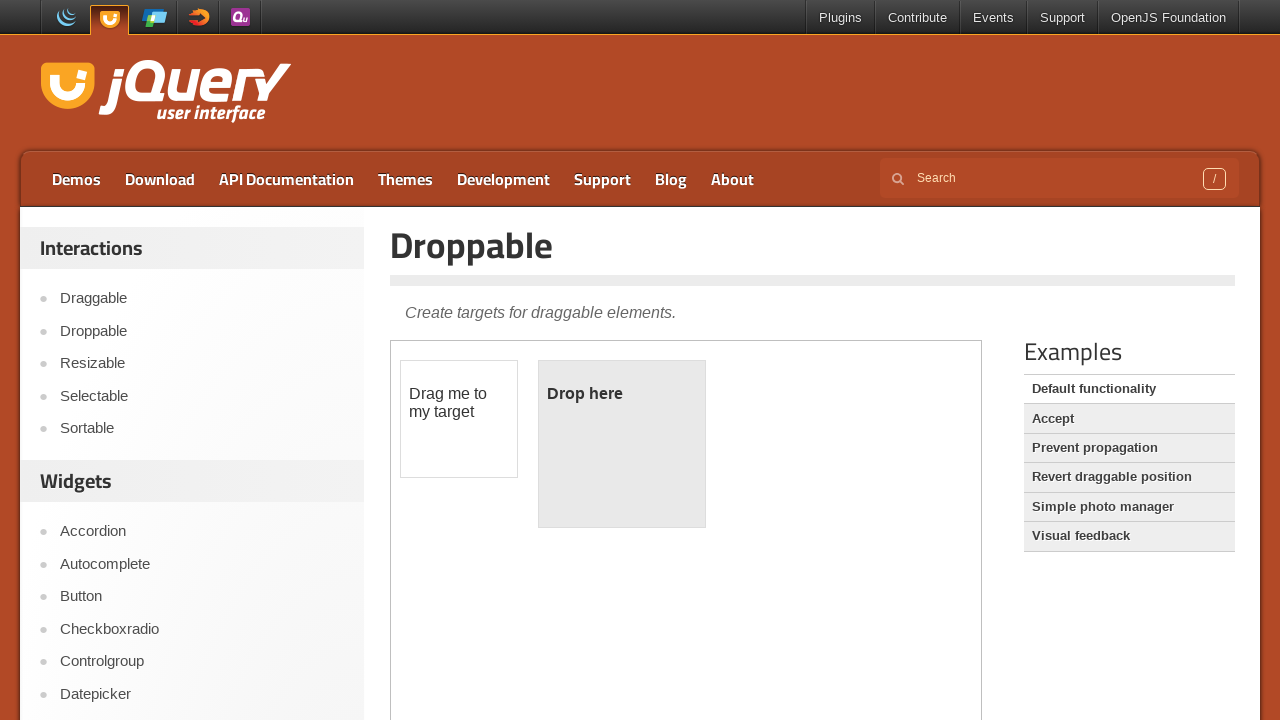

Located draggable source element
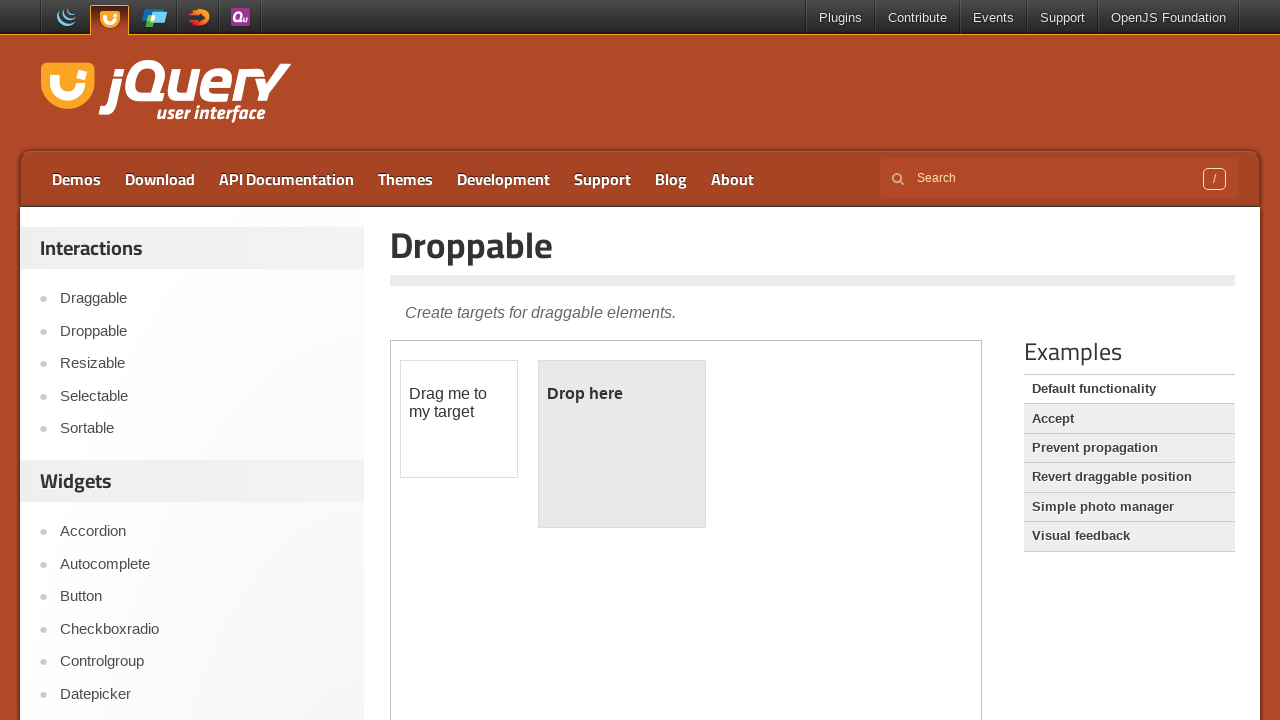

Located droppable target element
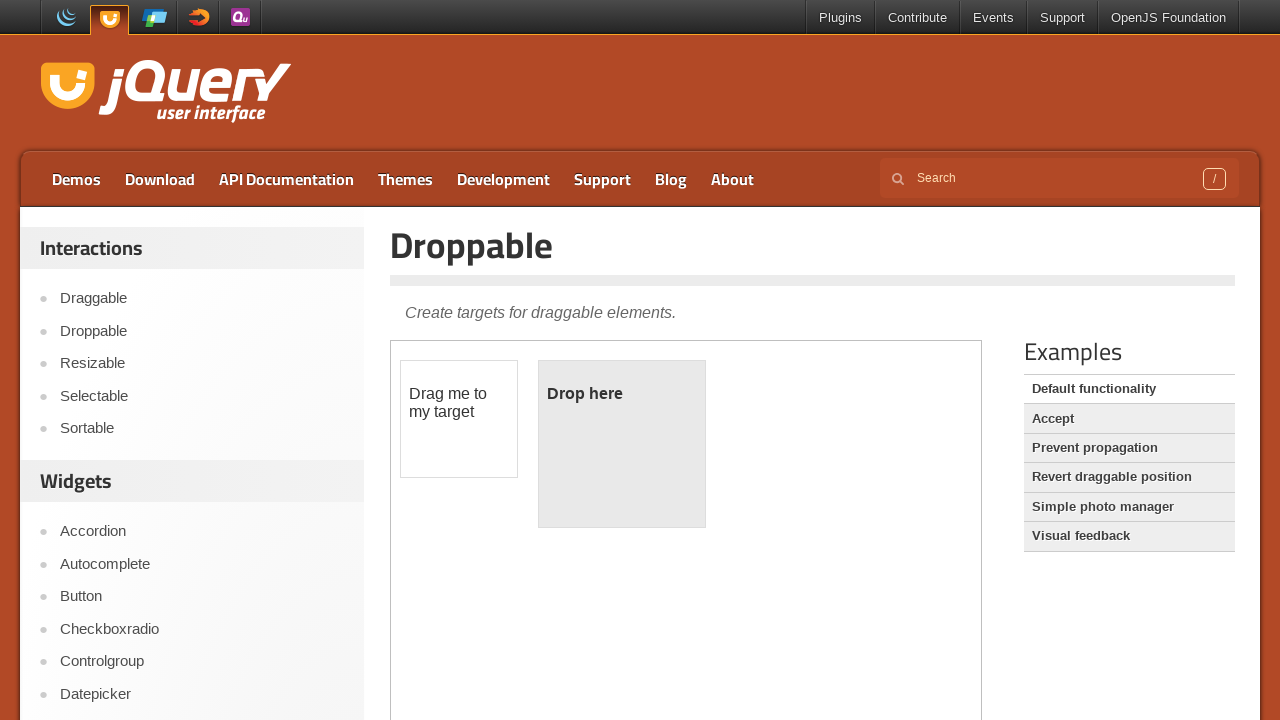

Dragged source element to target element at (622, 444)
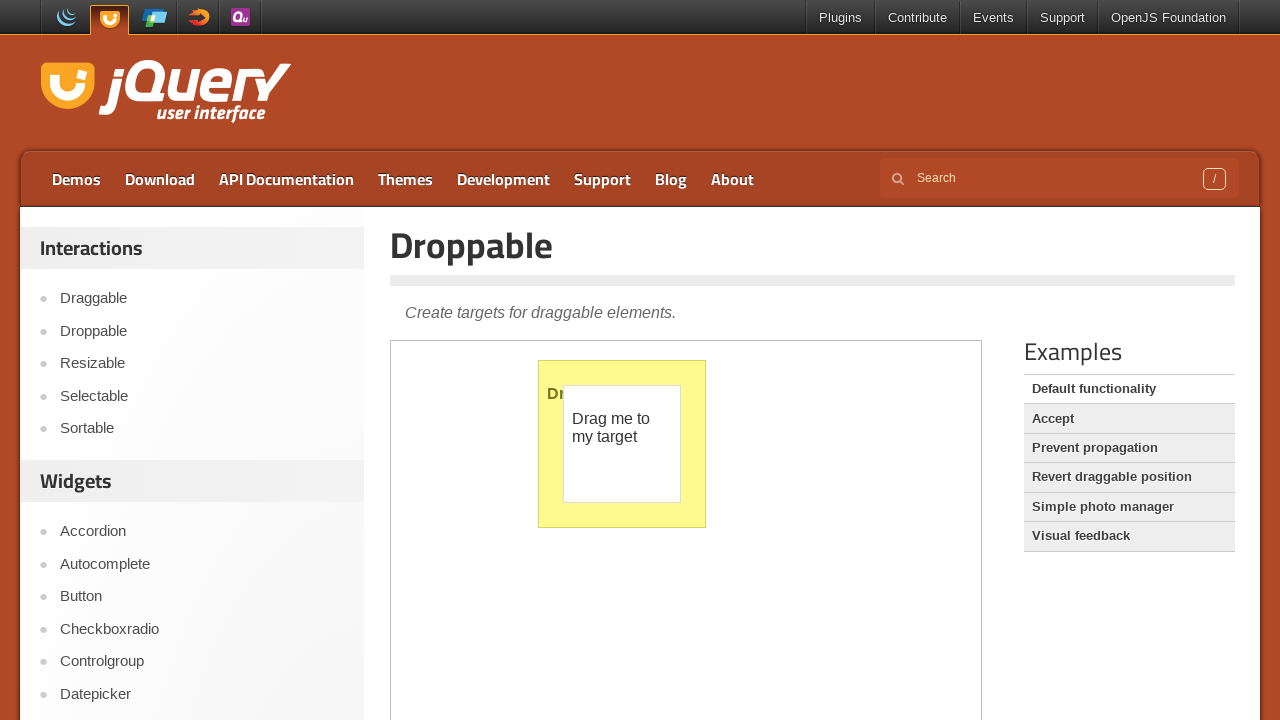

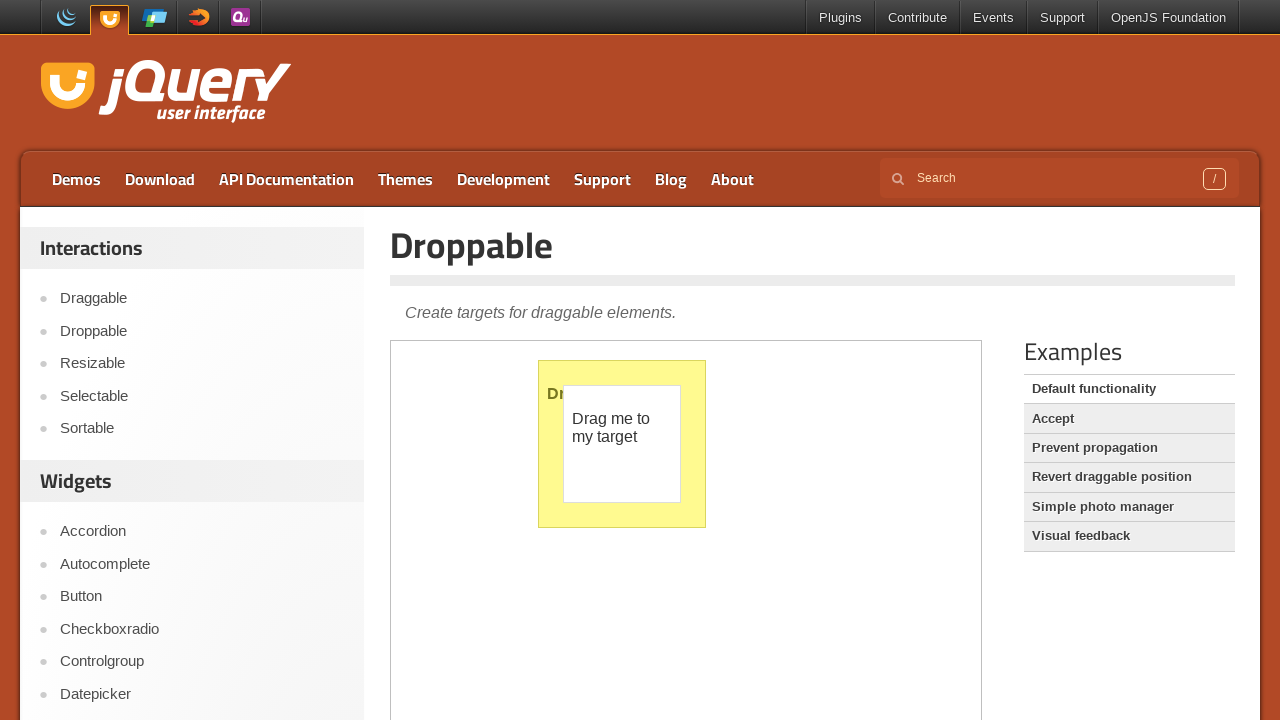